Fills out a Selenium practice form with personal information including first name, last name, gender, experience, date, profession, automation tool preferences, and continent/command selections, then submits the form.

Starting URL: https://www.techlistic.com/p/selenium-practice-form.html

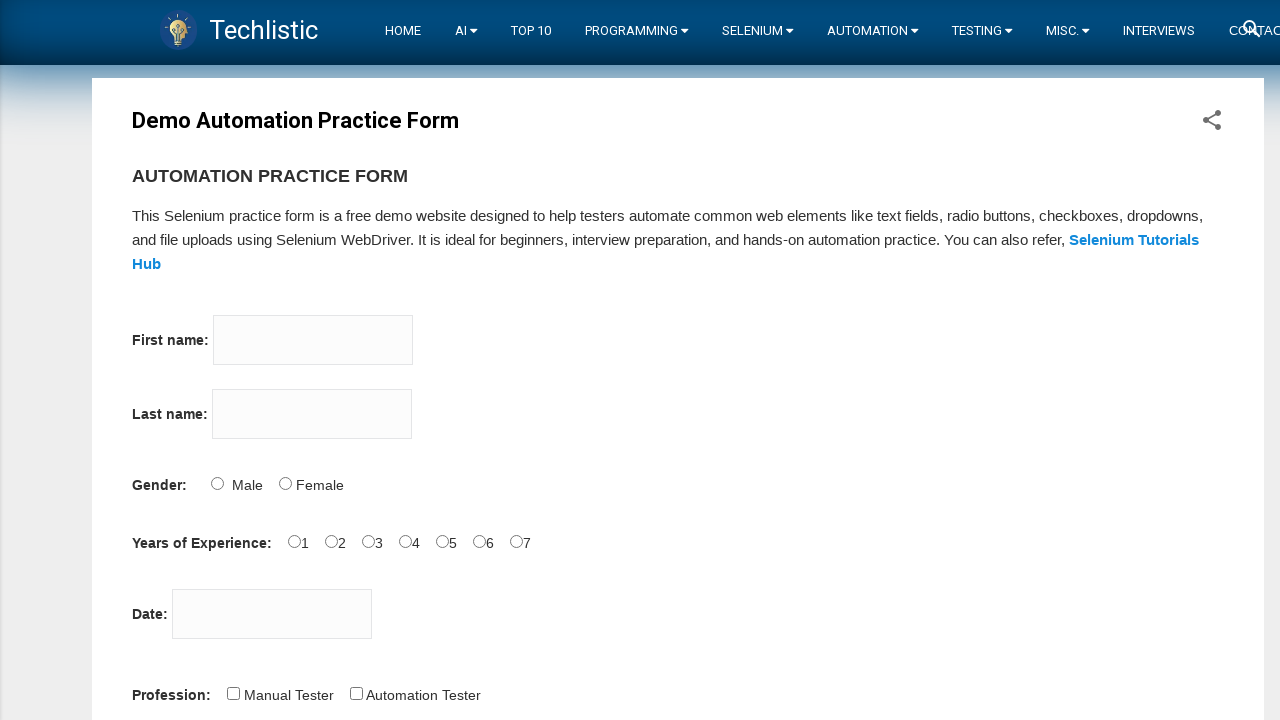

Navigated to Techlistics Selenium practice form
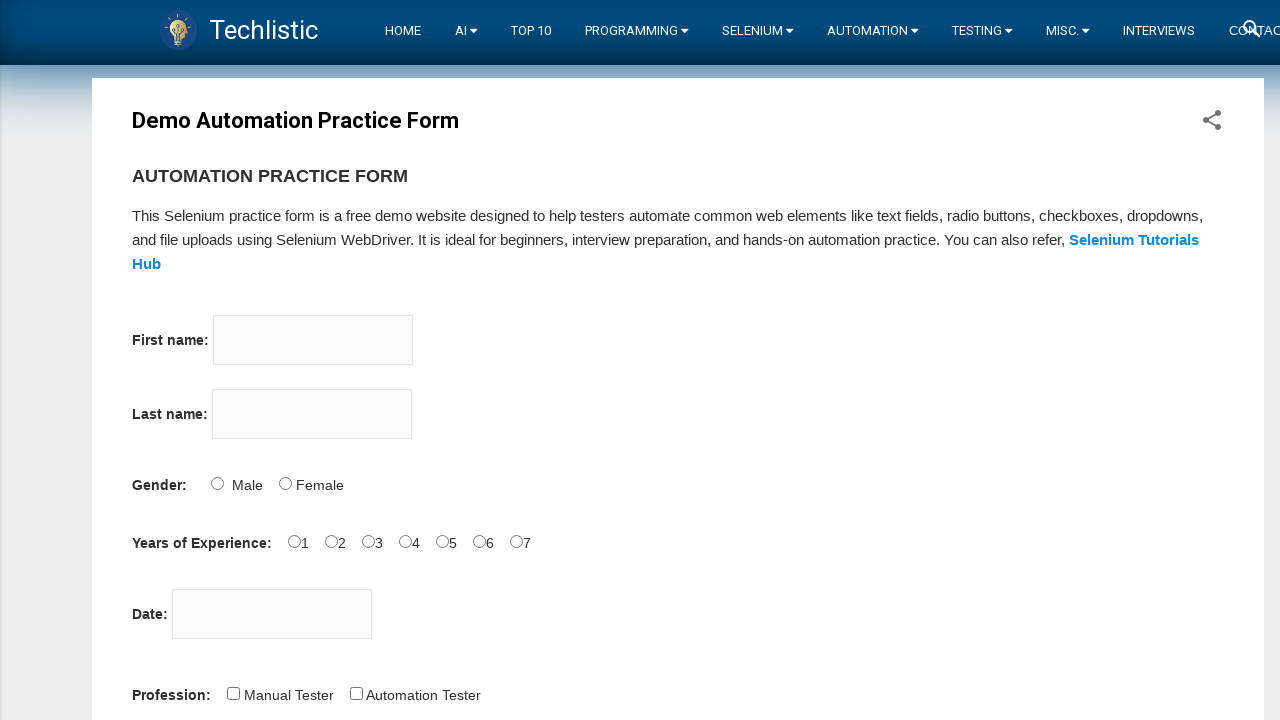

Clicked on first name input field at (313, 340) on input[name='firstname']
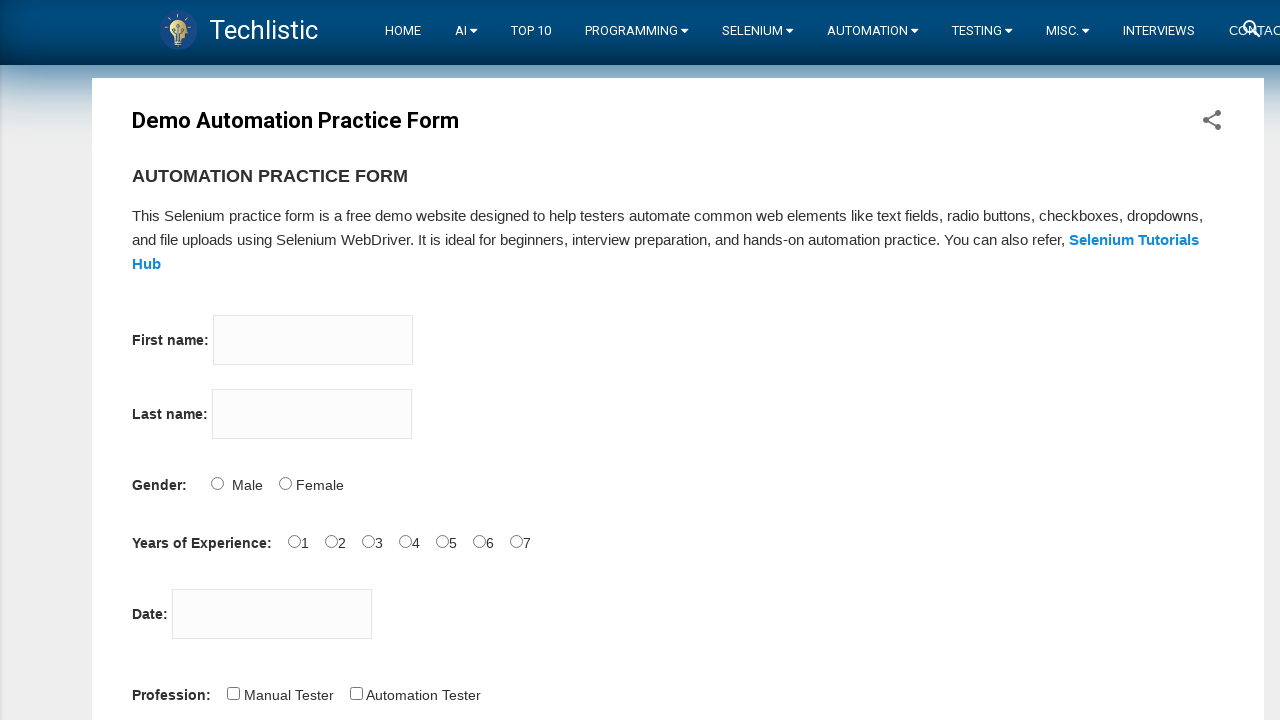

Filled first name with 'Hinal' on input[name='firstname']
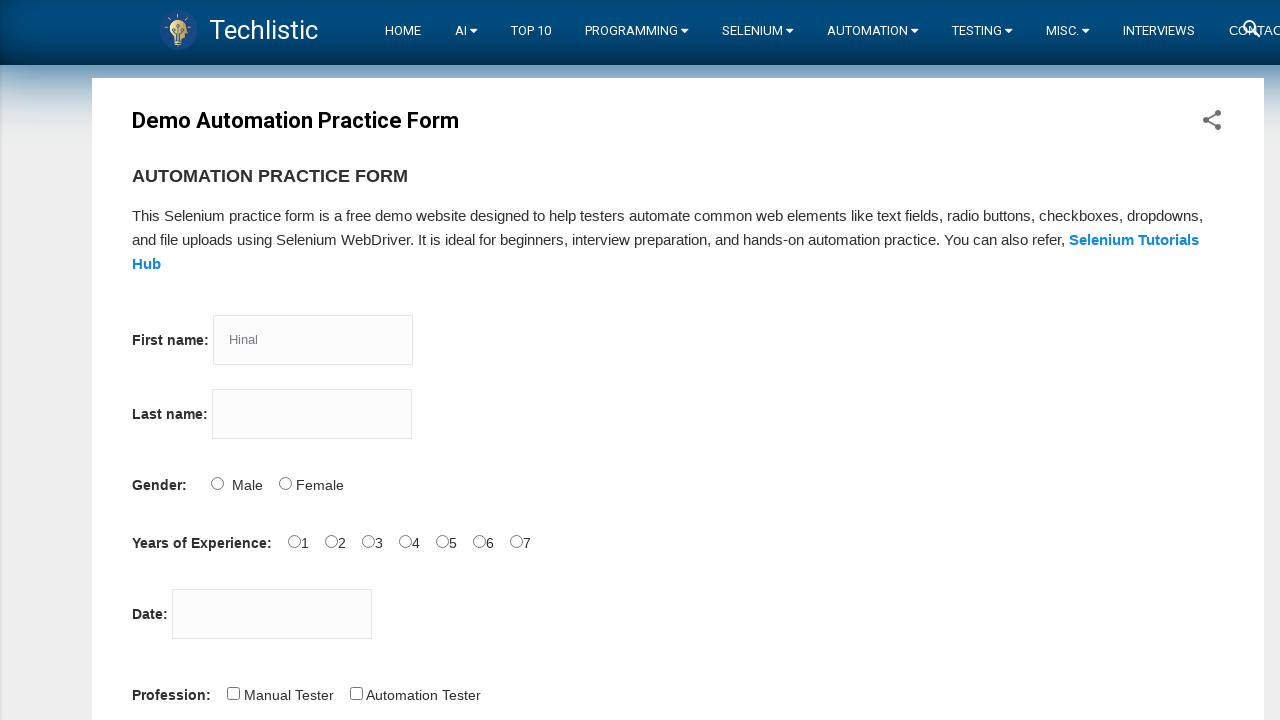

Clicked on last name input field at (312, 414) on input[name='lastname']
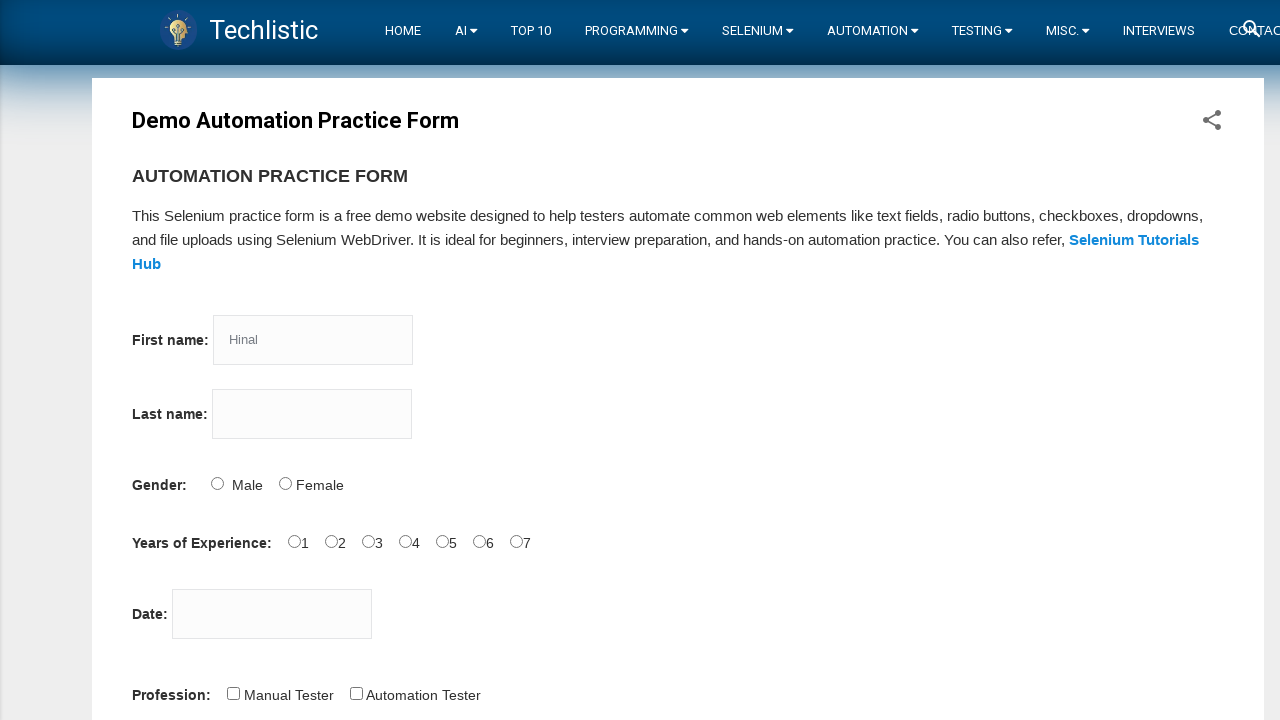

Filled last name with 'Bhuva' on input[name='lastname']
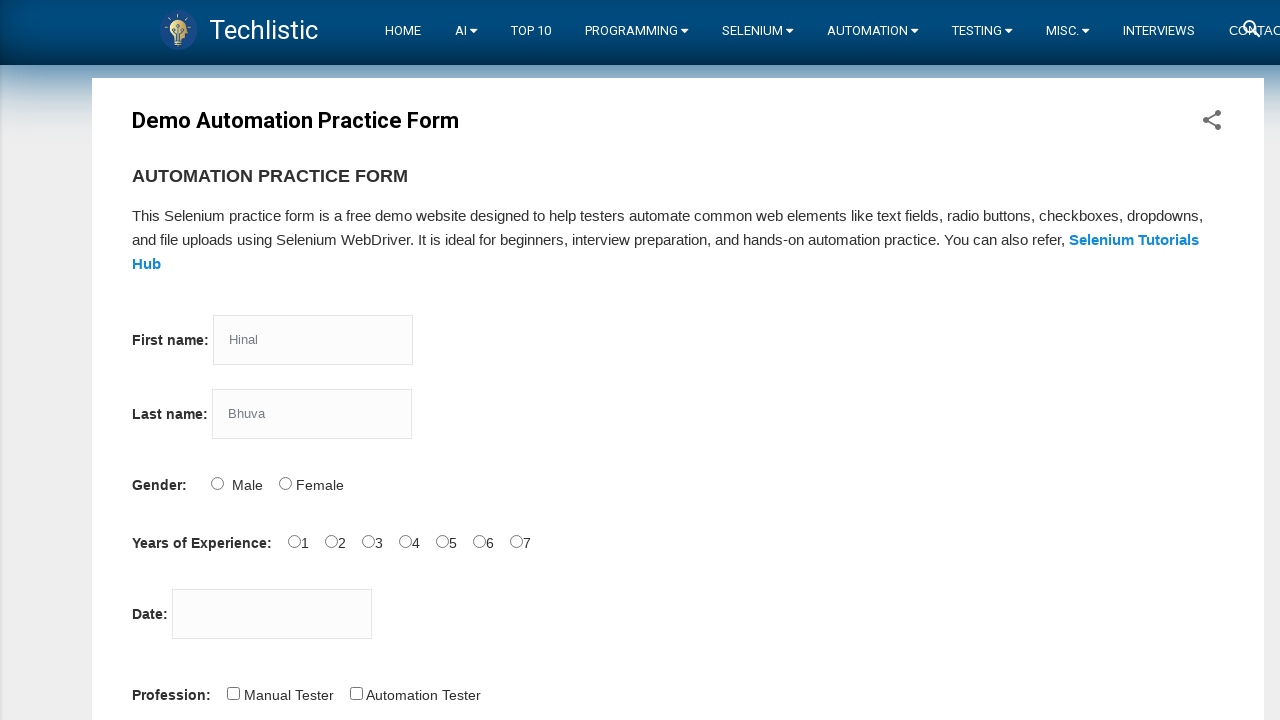

Selected Male gender option at (285, 483) on #sex-1
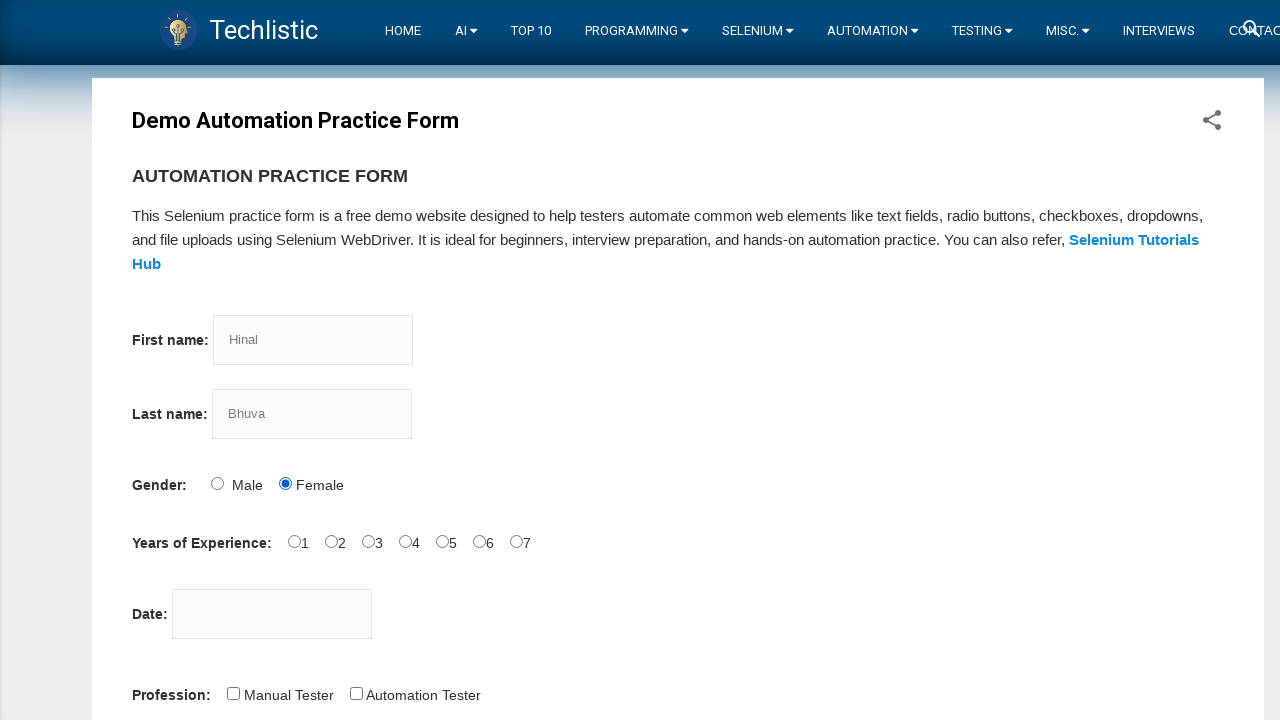

Selected 5 years of experience at (479, 541) on #exp-5
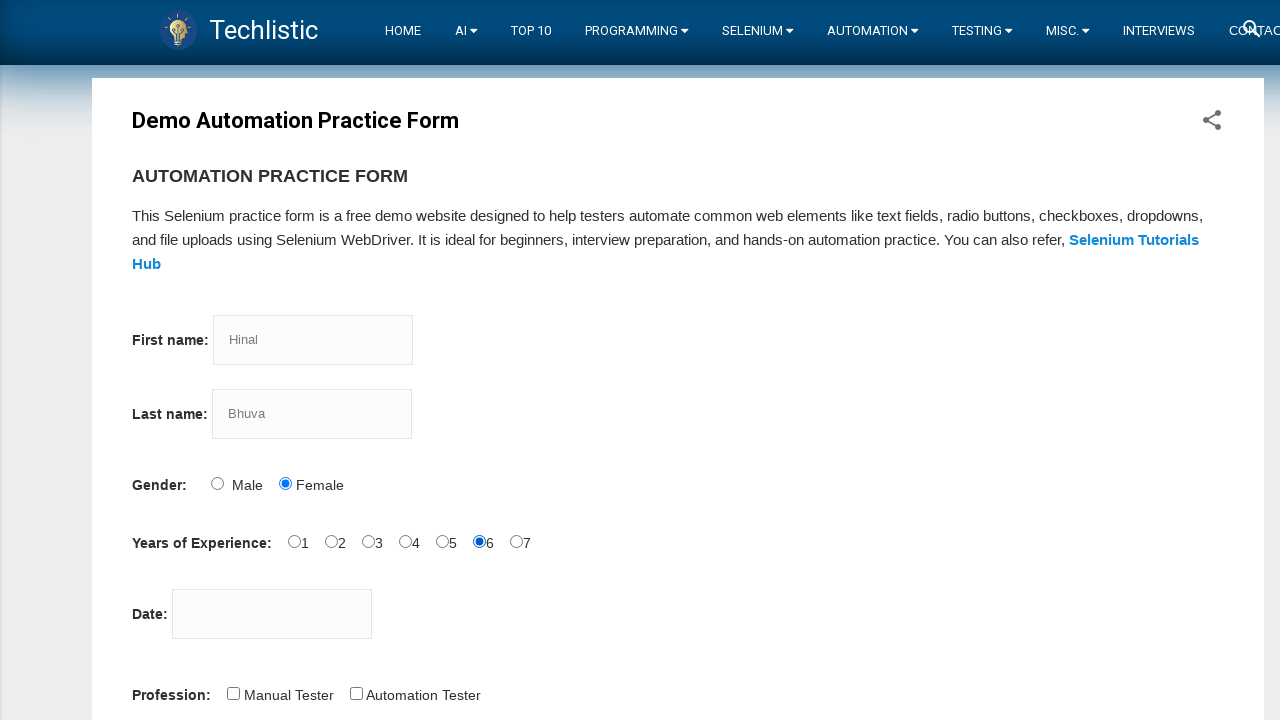

Clicked on date picker field at (272, 614) on #datepicker
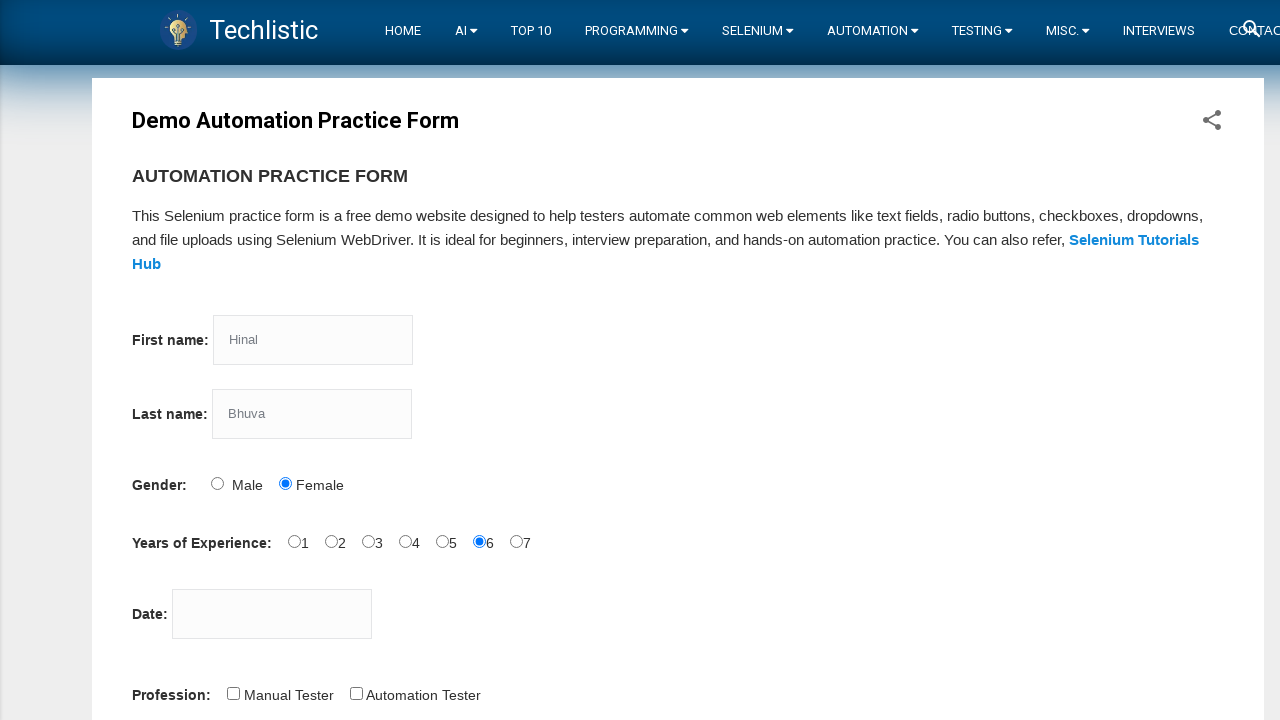

Filled date picker with '26-10-2023' on #datepicker
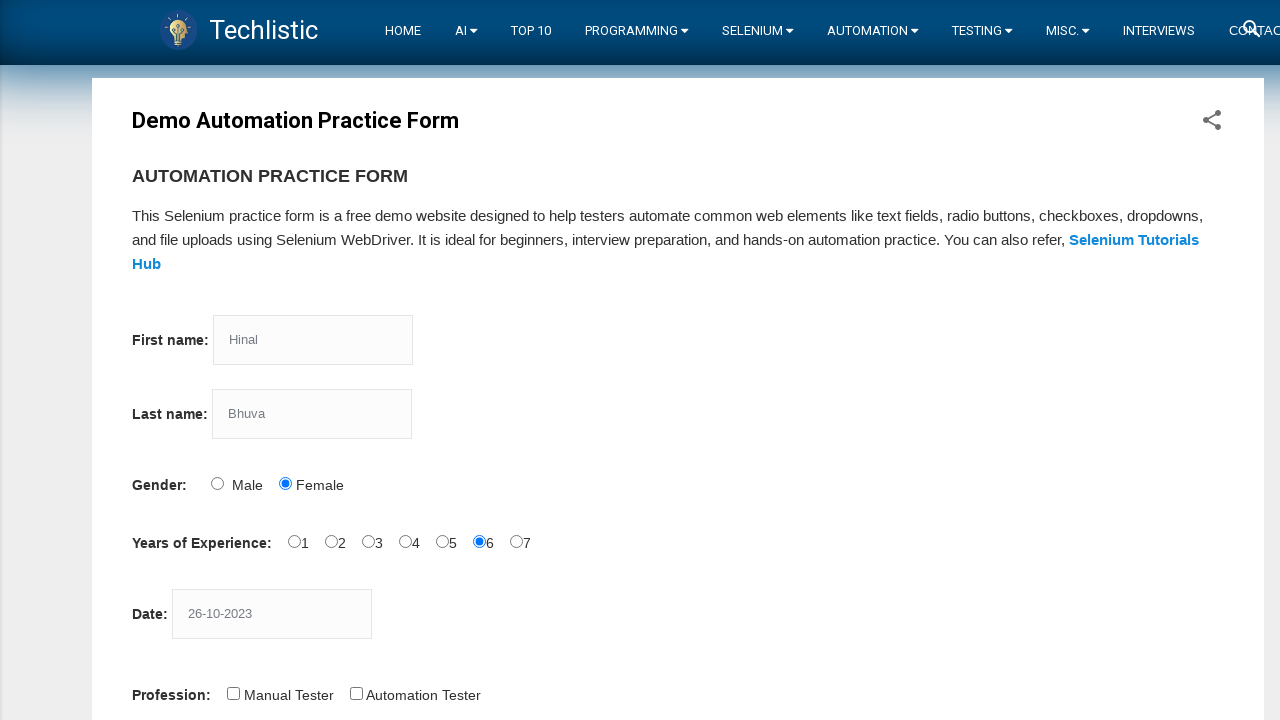

Selected Manual Tester profession at (356, 693) on #profession-1
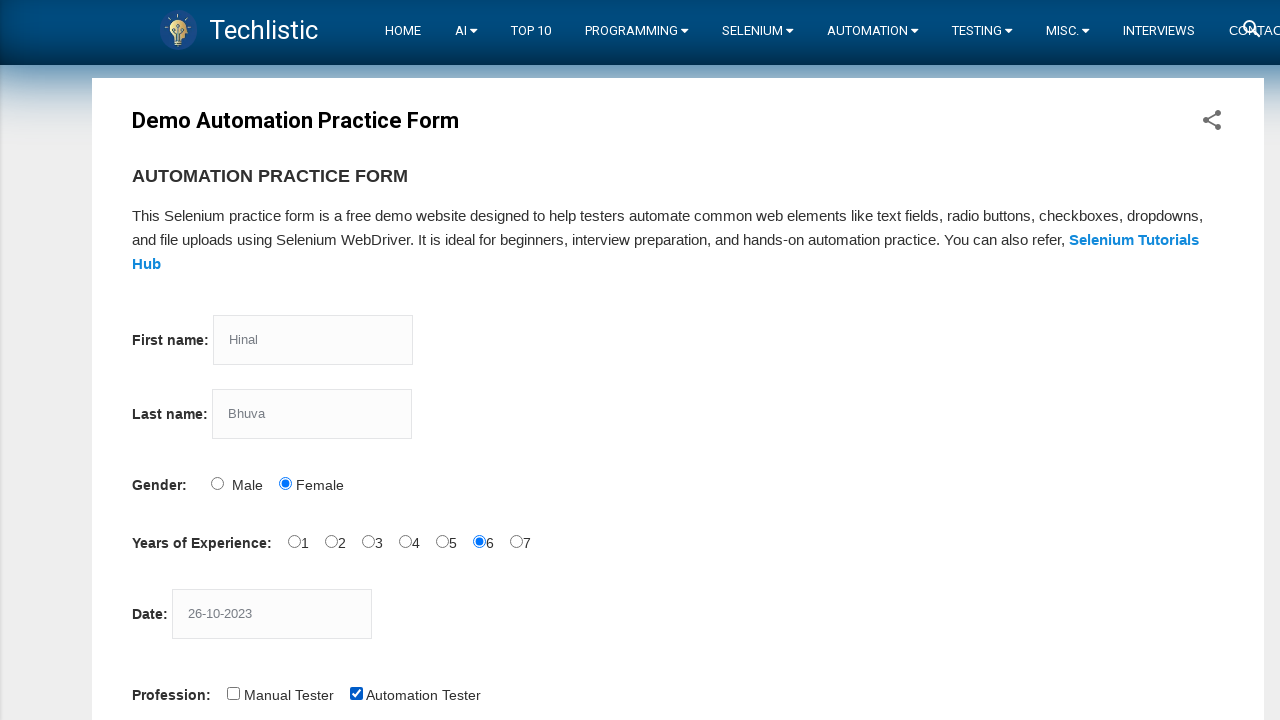

Selected Selenium IDE as automation tool at (446, 360) on #tool-2
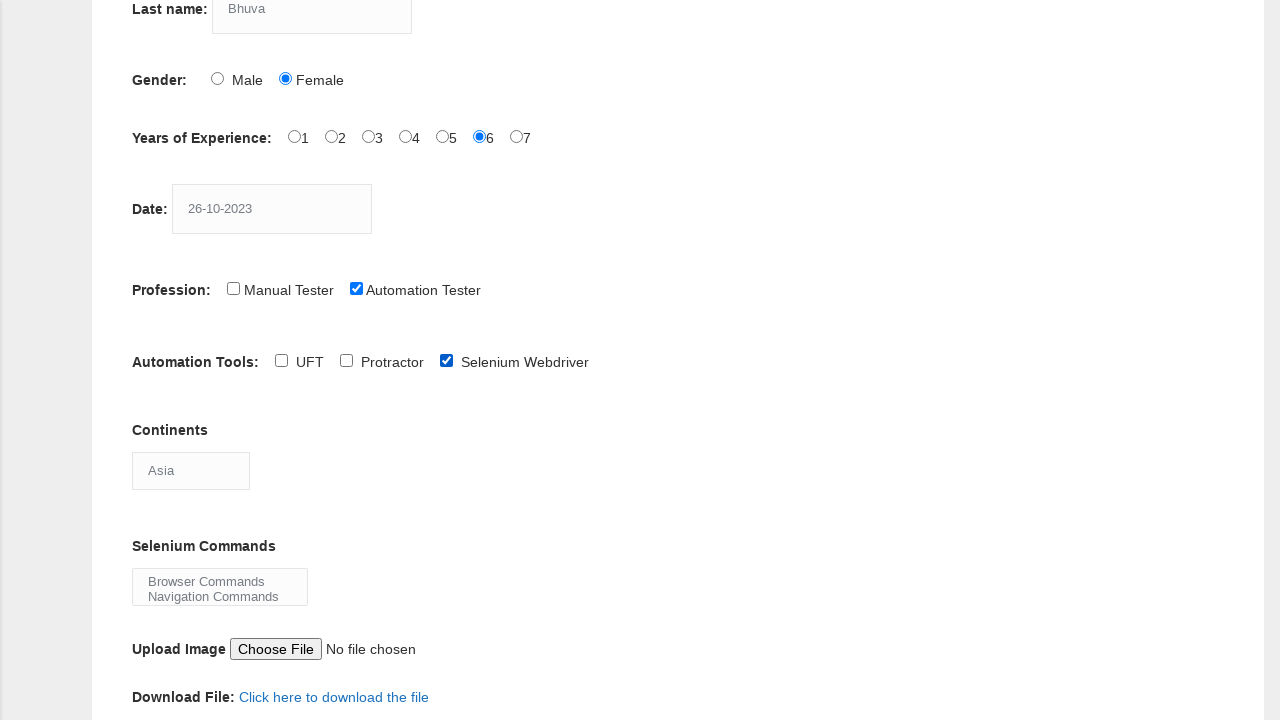

Clicked on continents dropdown at (191, 470) on #continents
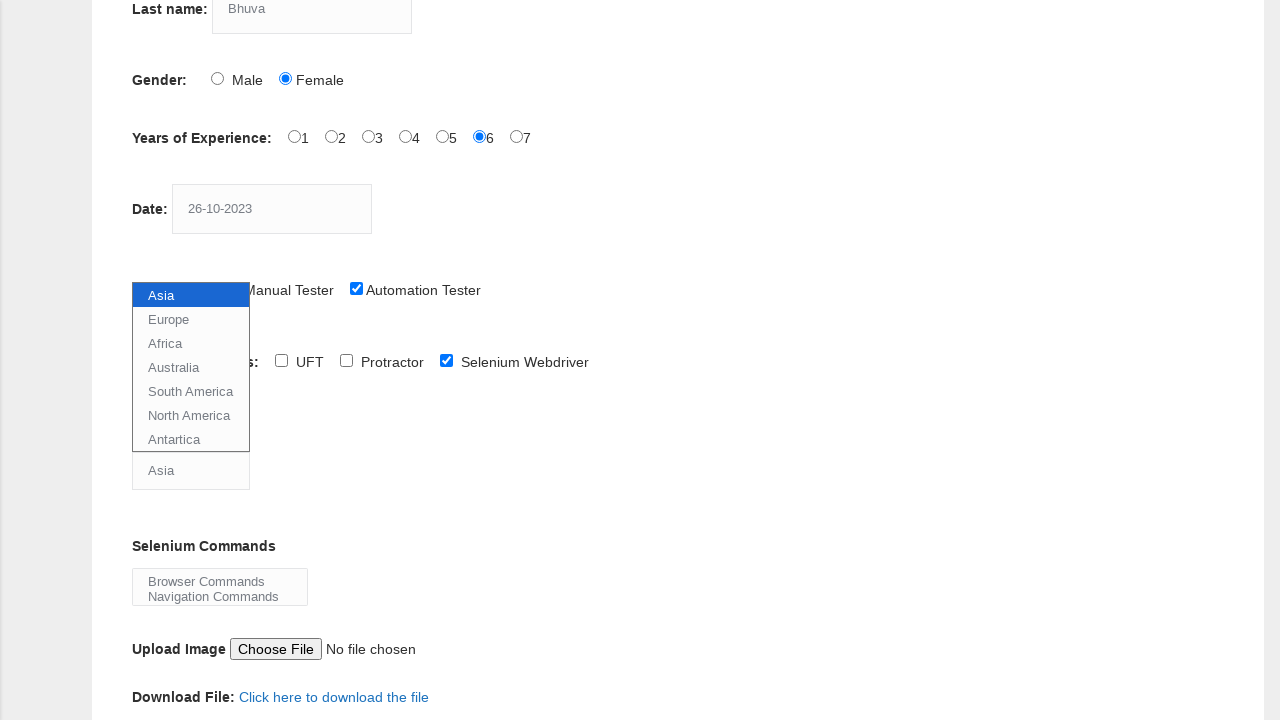

Selected continent option at index 1 on #continents
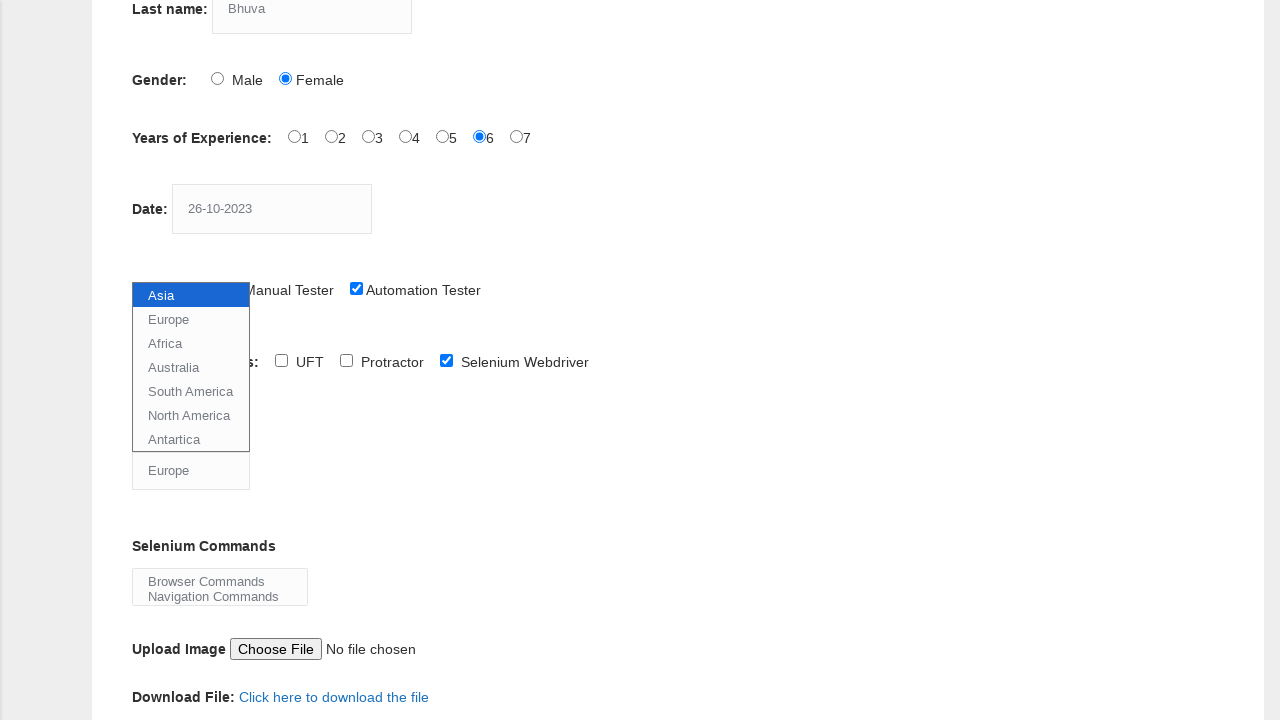

Selected Selenium command option at index 3 on #selenium_commands
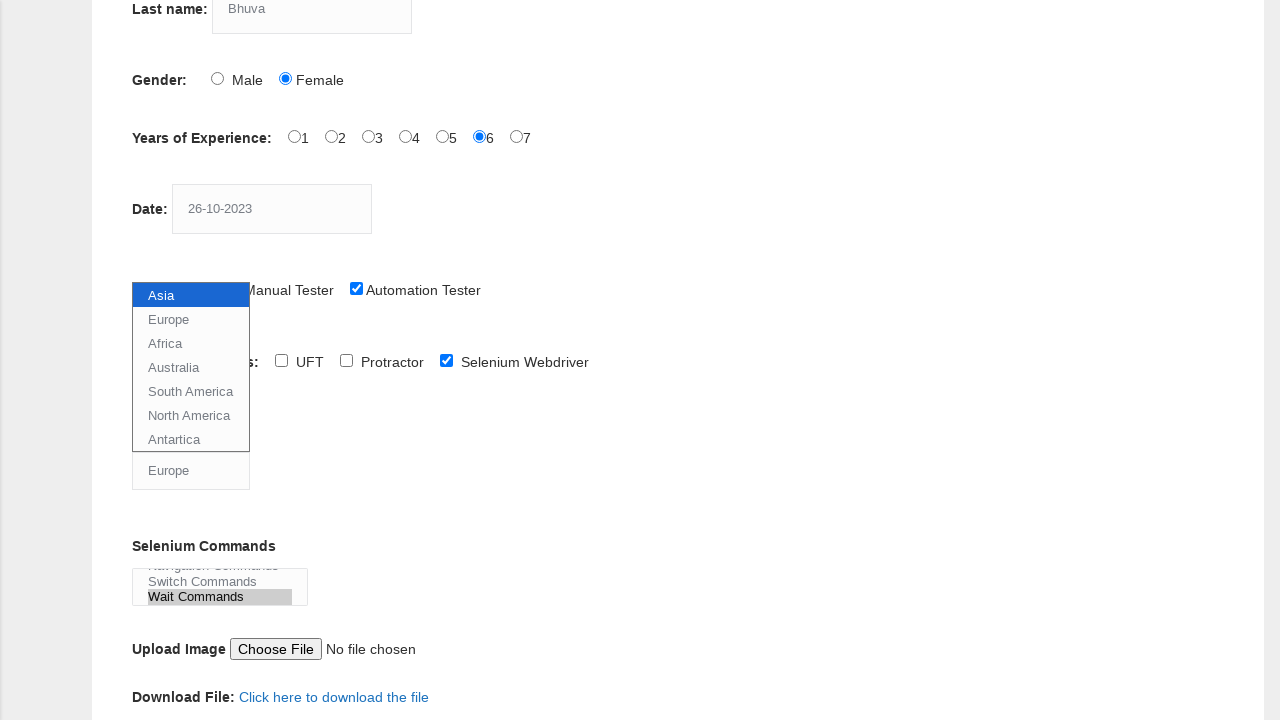

Clicked submit button to submit the form at (157, 360) on #submit
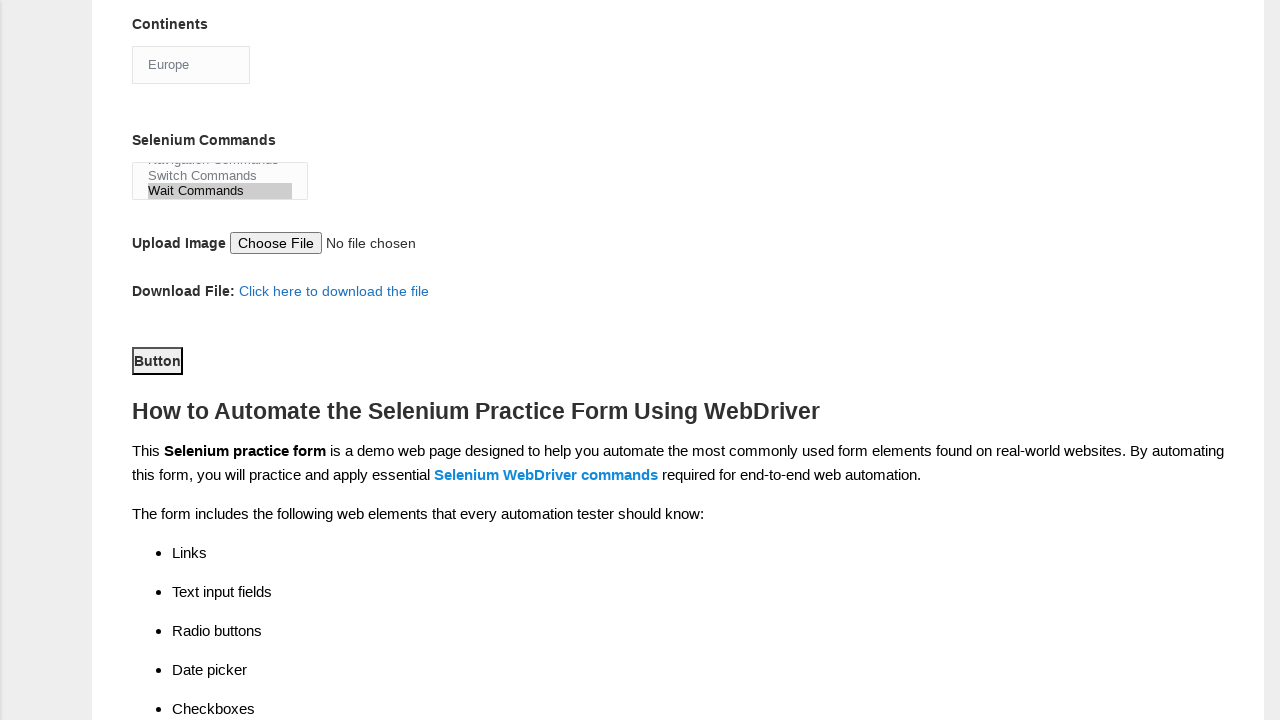

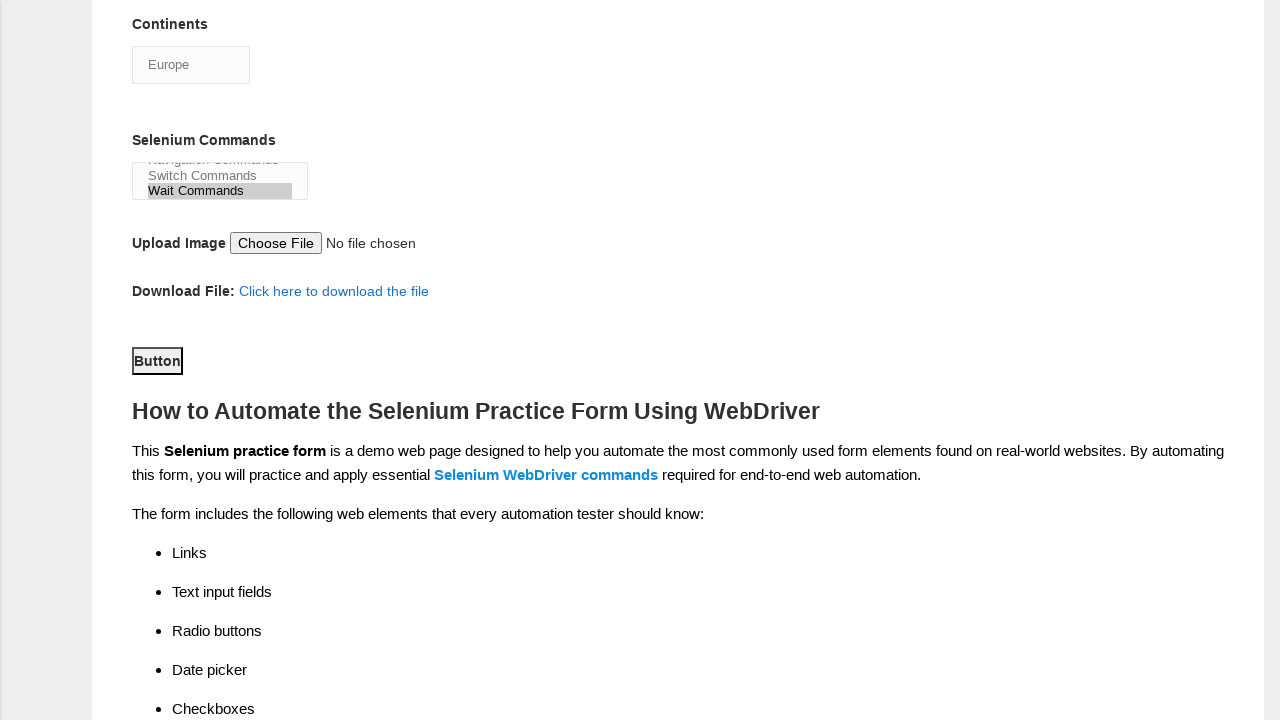